Tests that the CoinMarketCap page has the correct title

Starting URL: https://coinmarketcap.com/

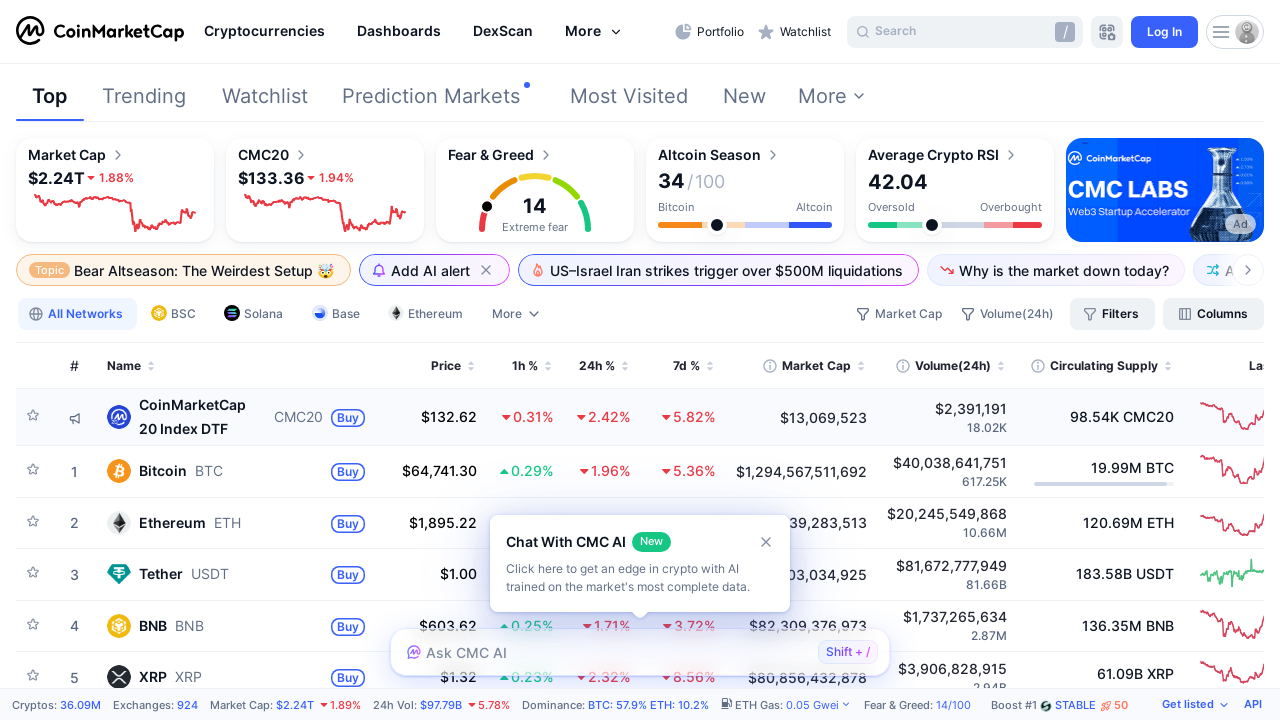

Navigated to CoinMarketCap homepage
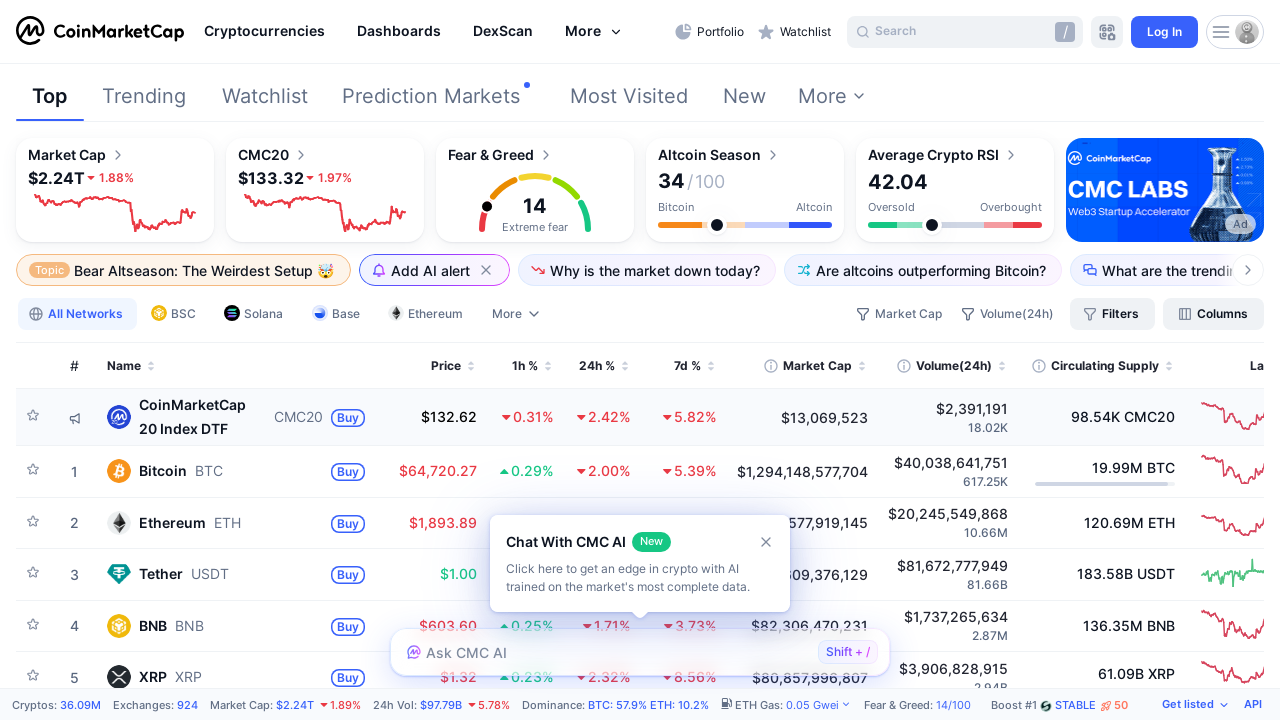

Verified page title matches expected title
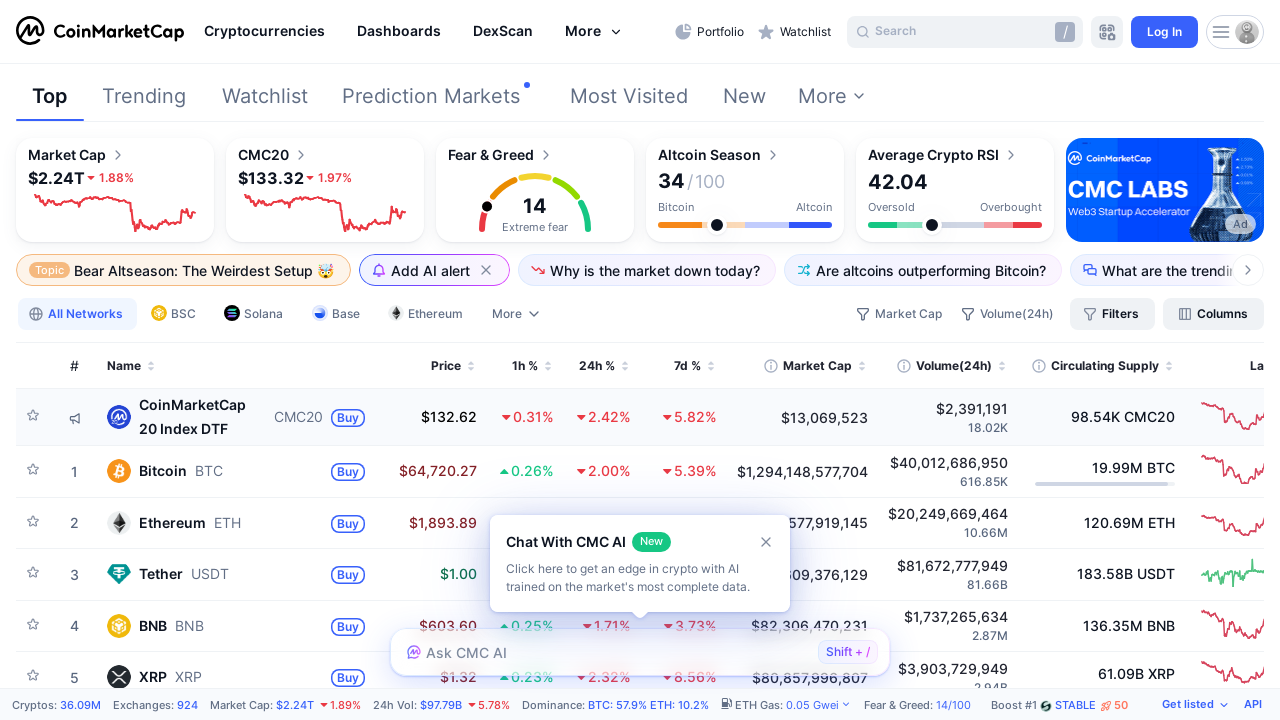

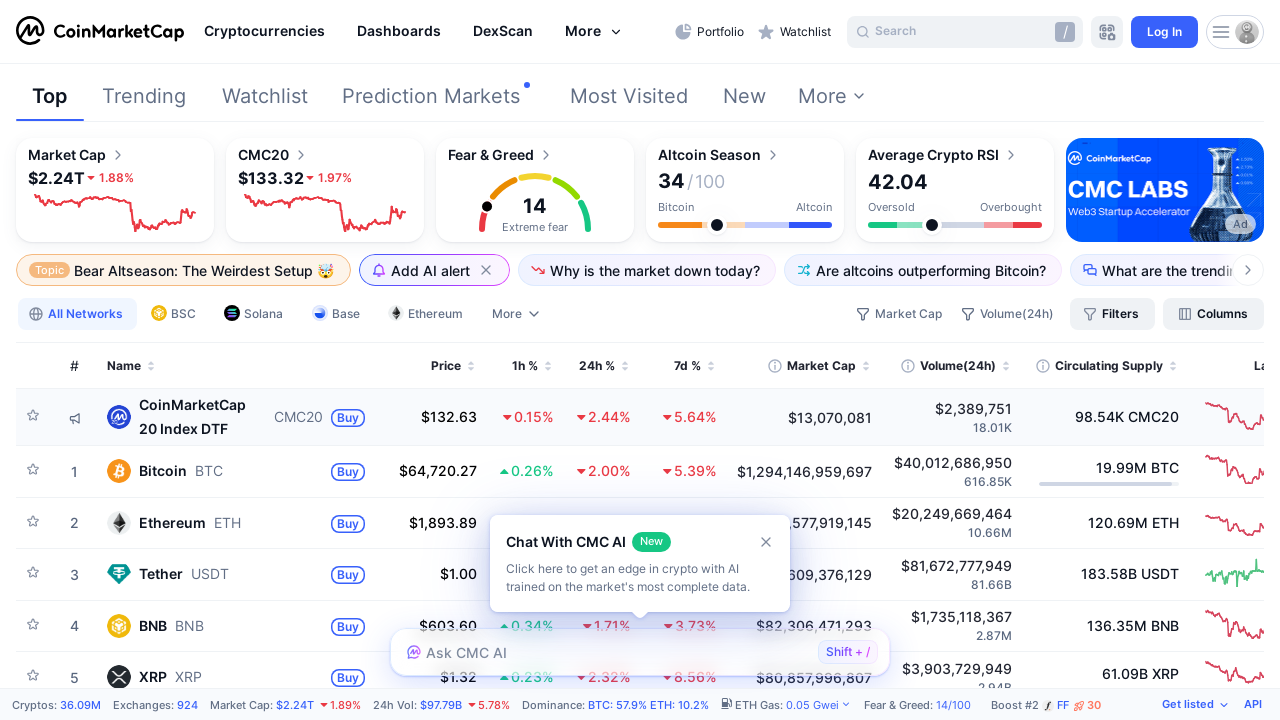